Tests checkbox functionality by clicking to select, verifying selection state, clicking to deselect, and verifying the total count of checkboxes on the page

Starting URL: https://rahulshettyacademy.com/AutomationPractice/

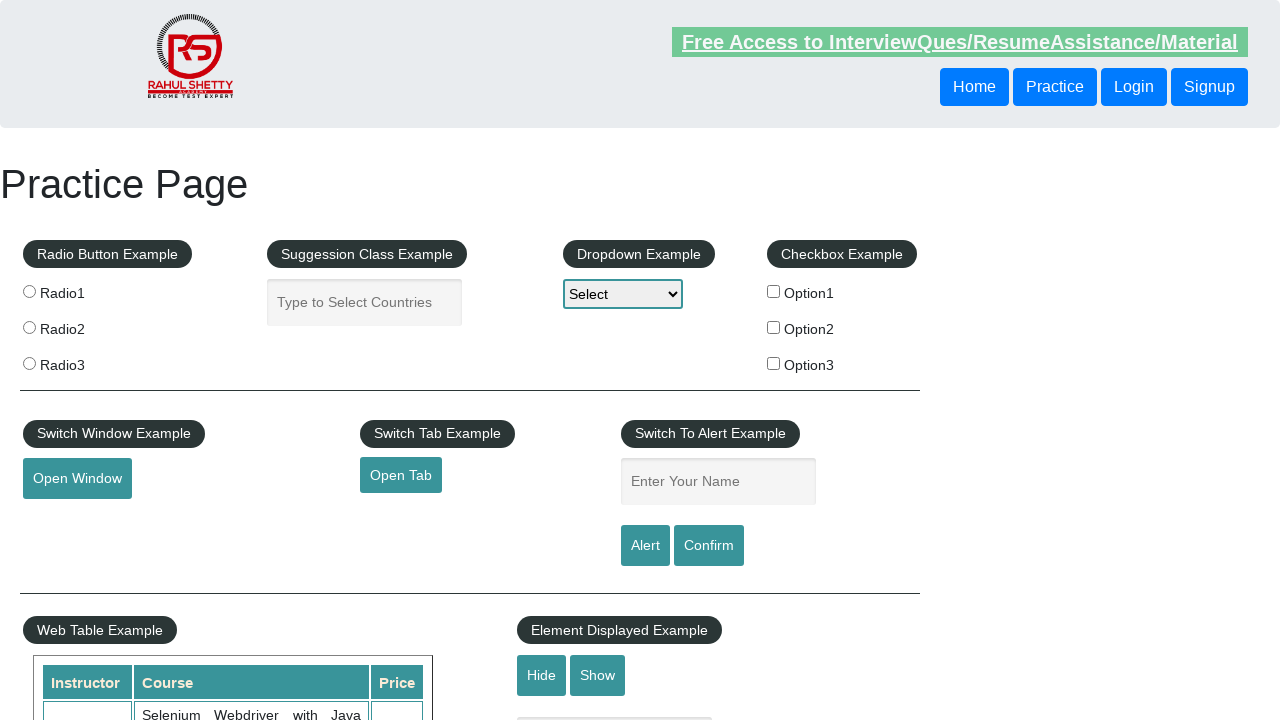

Clicked checkbox 1 to select it at (774, 291) on input[id='checkBoxOption1']
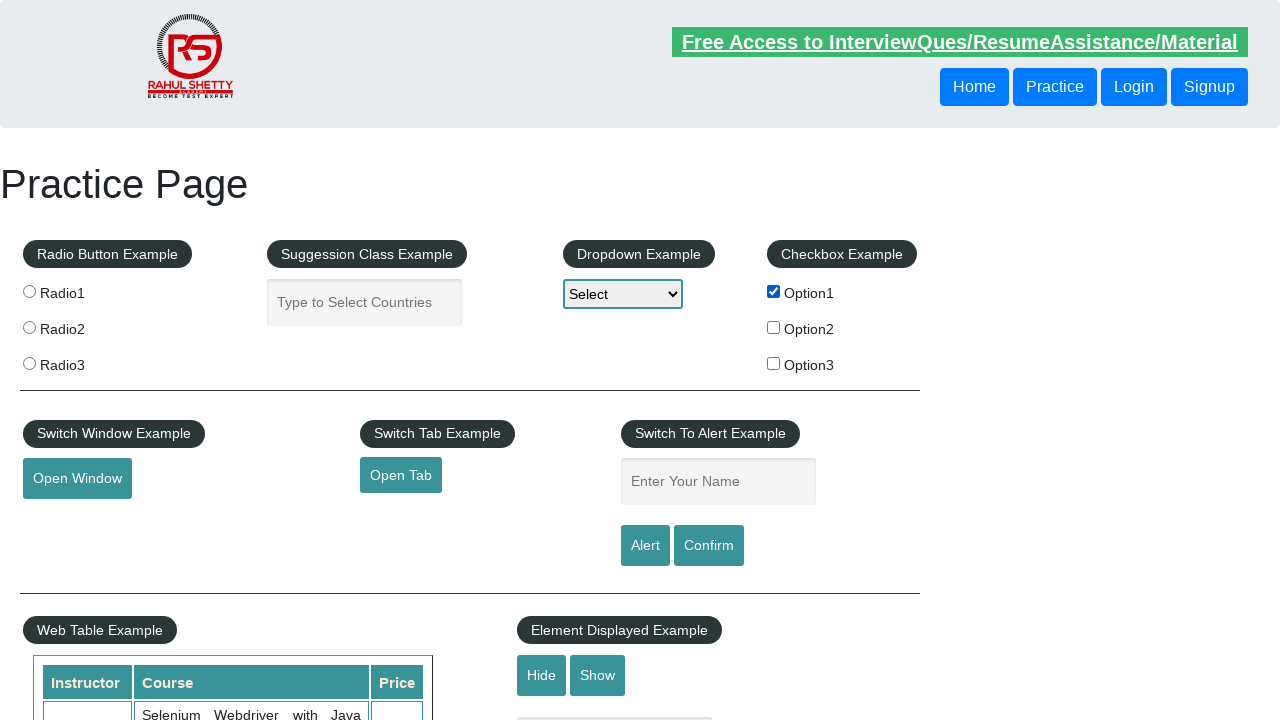

Verified that checkbox 1 is selected
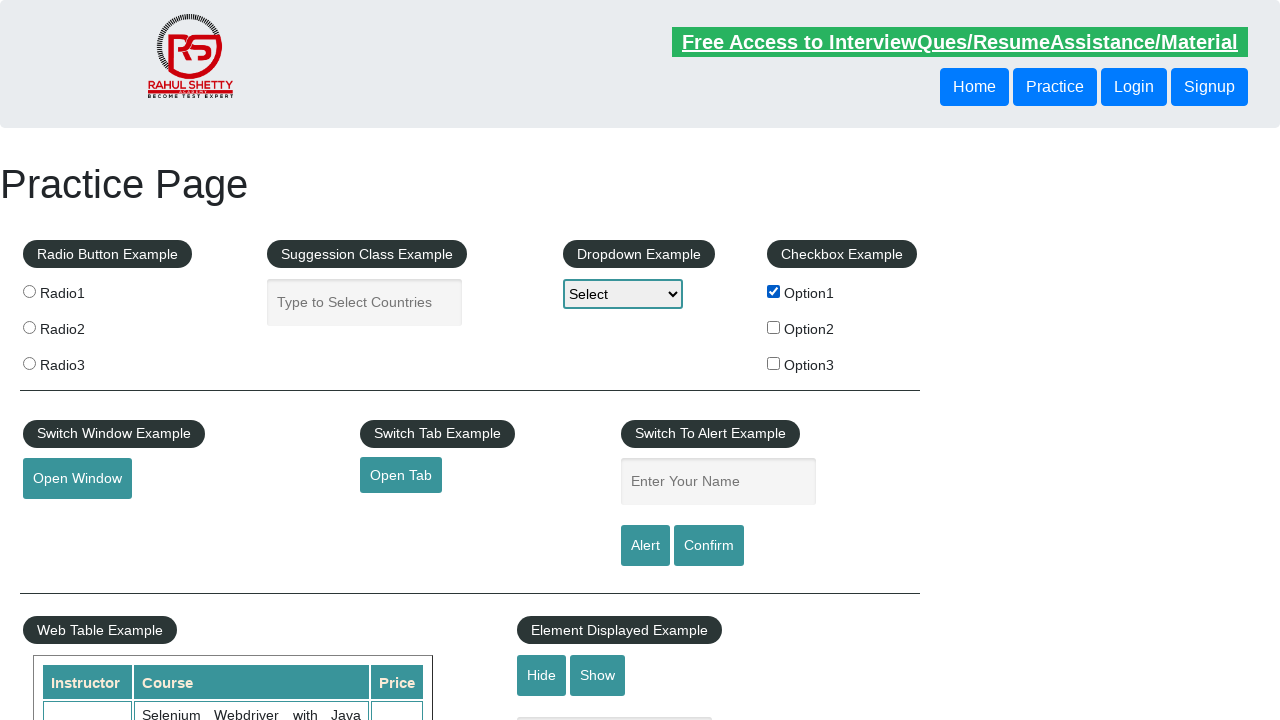

Clicked checkbox 1 again to deselect it at (774, 291) on input[id='checkBoxOption1']
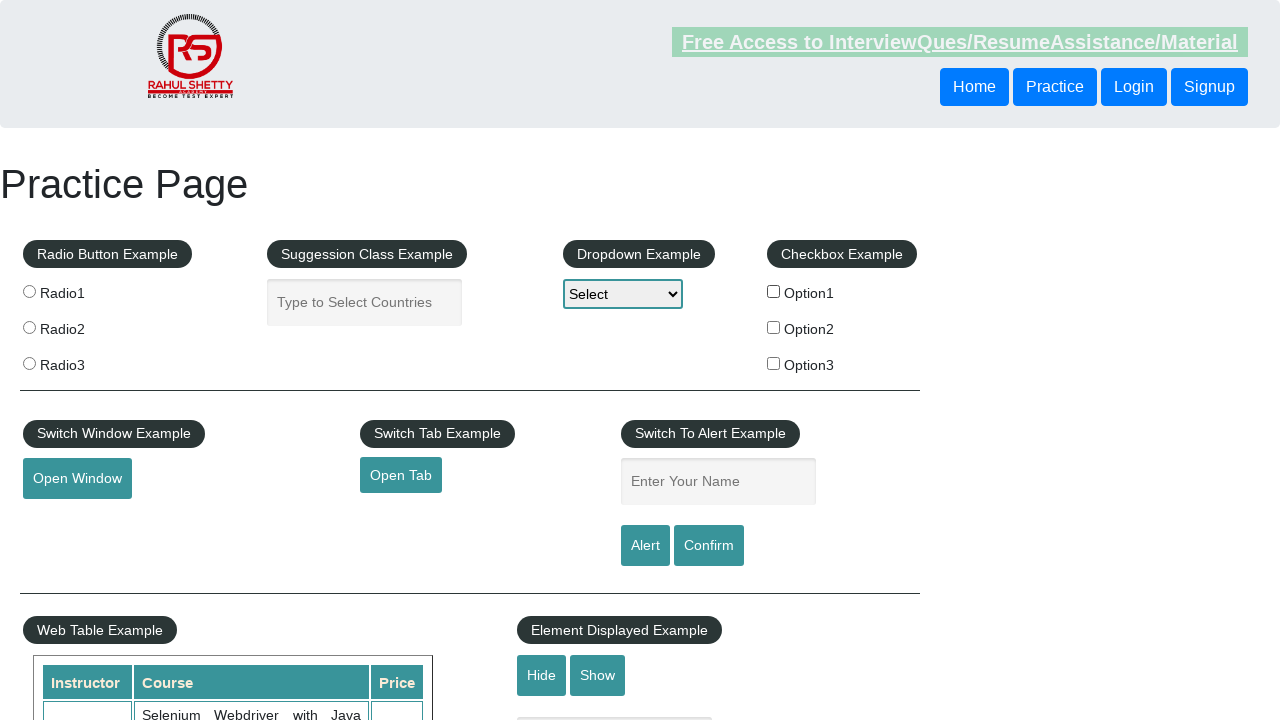

Verified that checkbox 1 is deselected
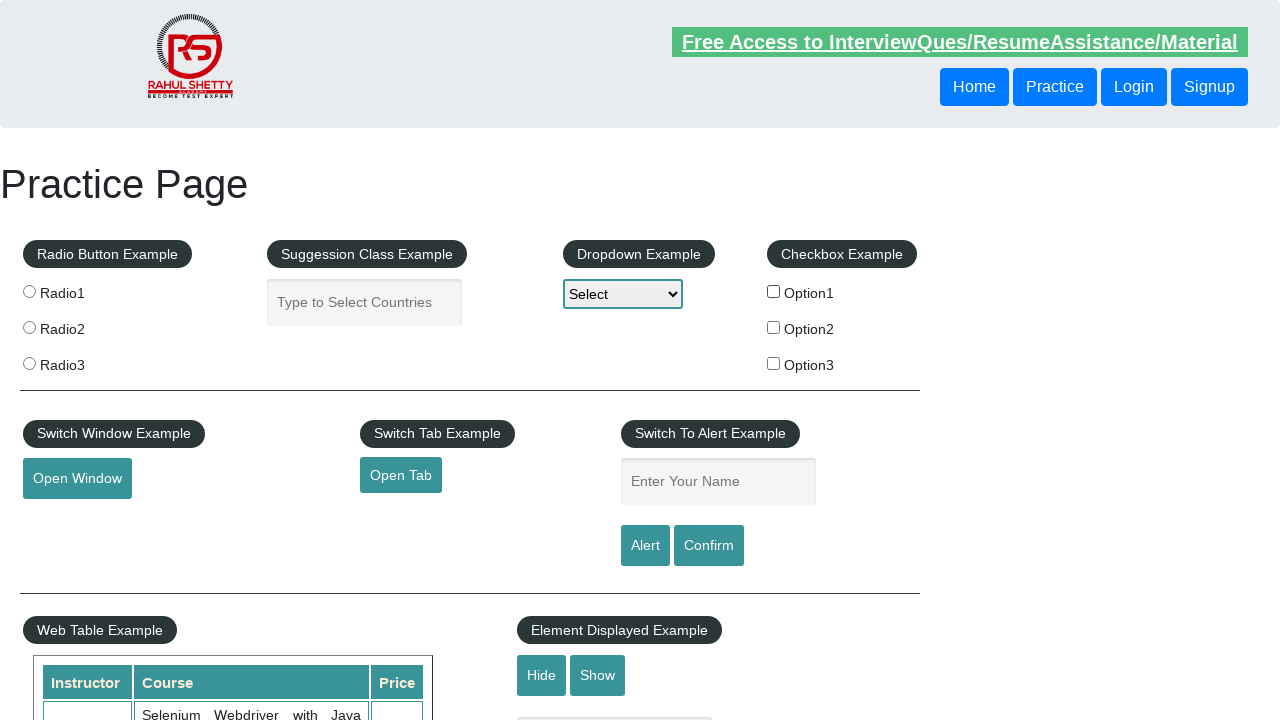

Located all checkboxes with id containing 'checkBoxOption'
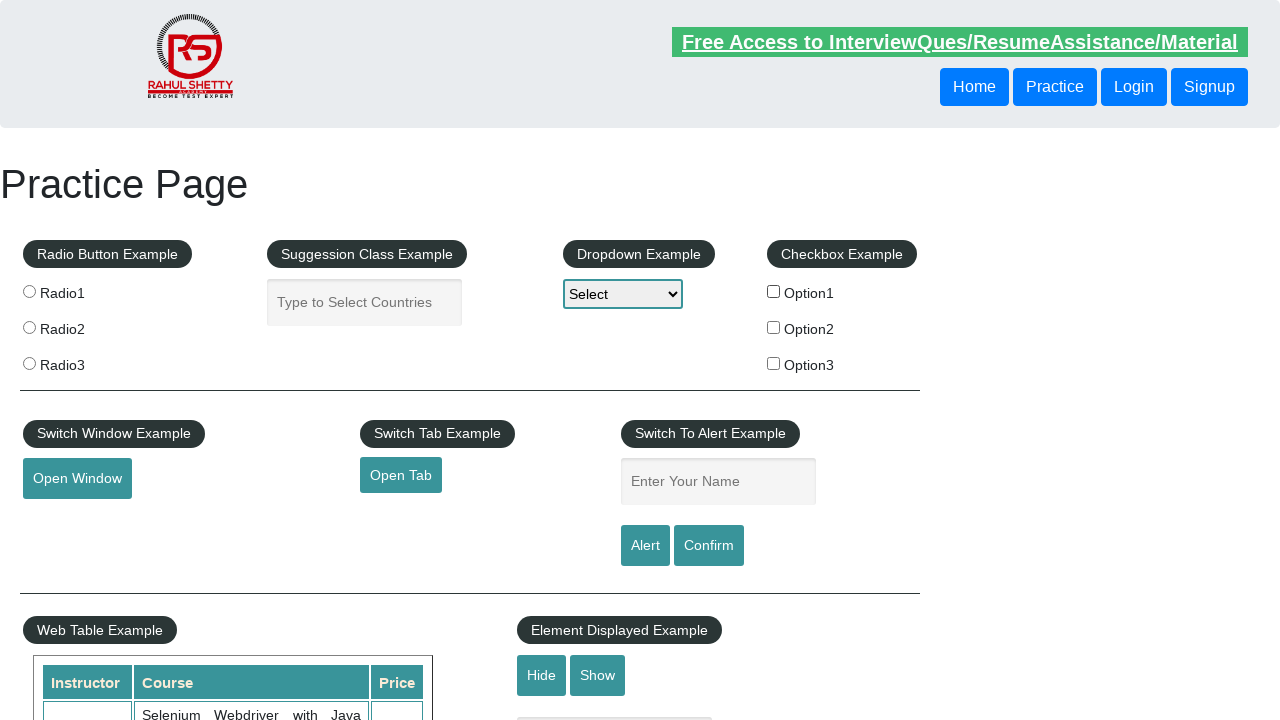

Verified that there are exactly 3 checkboxes on the page
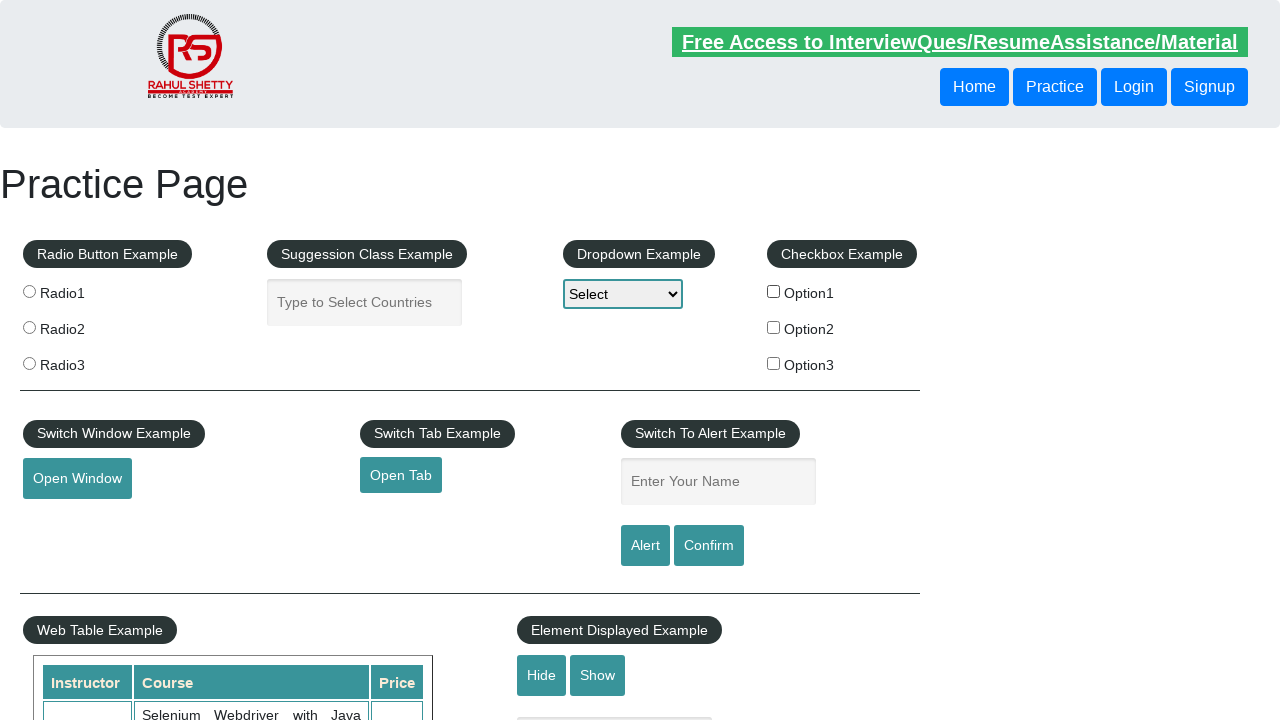

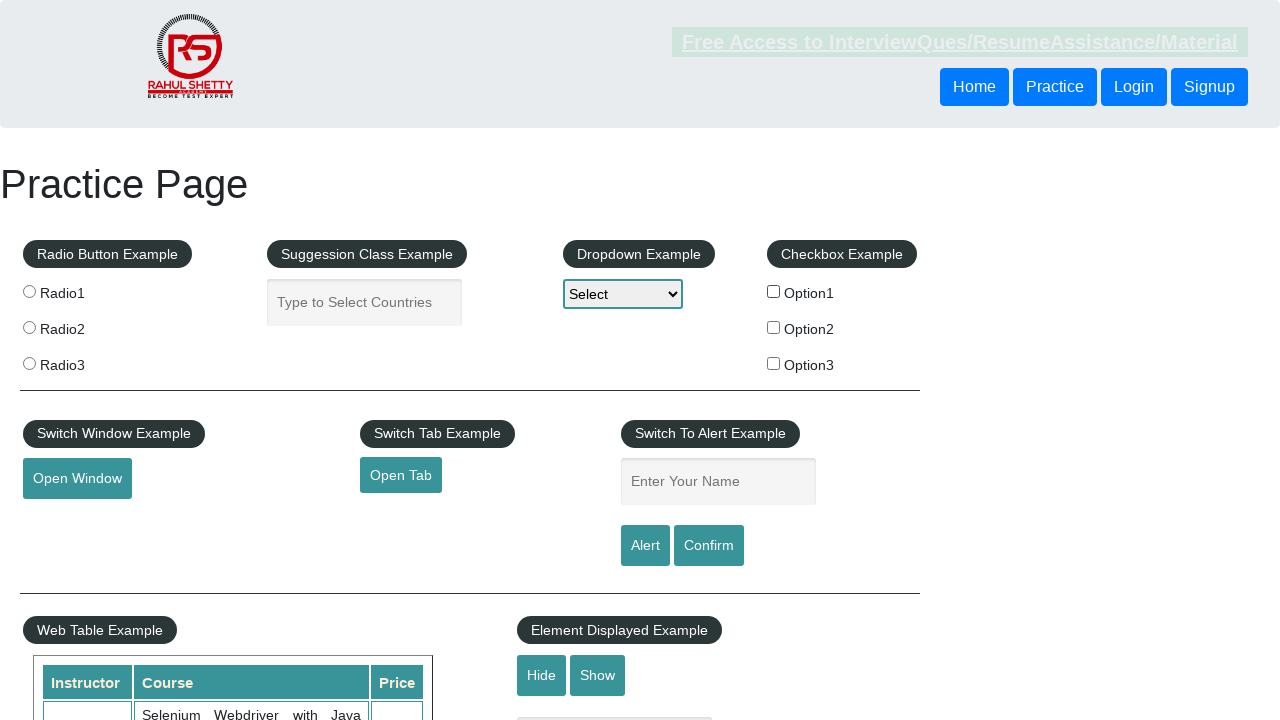